Tests navigation to a slow load text website page by clicking on a link and verifying the title is displayed

Starting URL: https://curso.testautomation.es

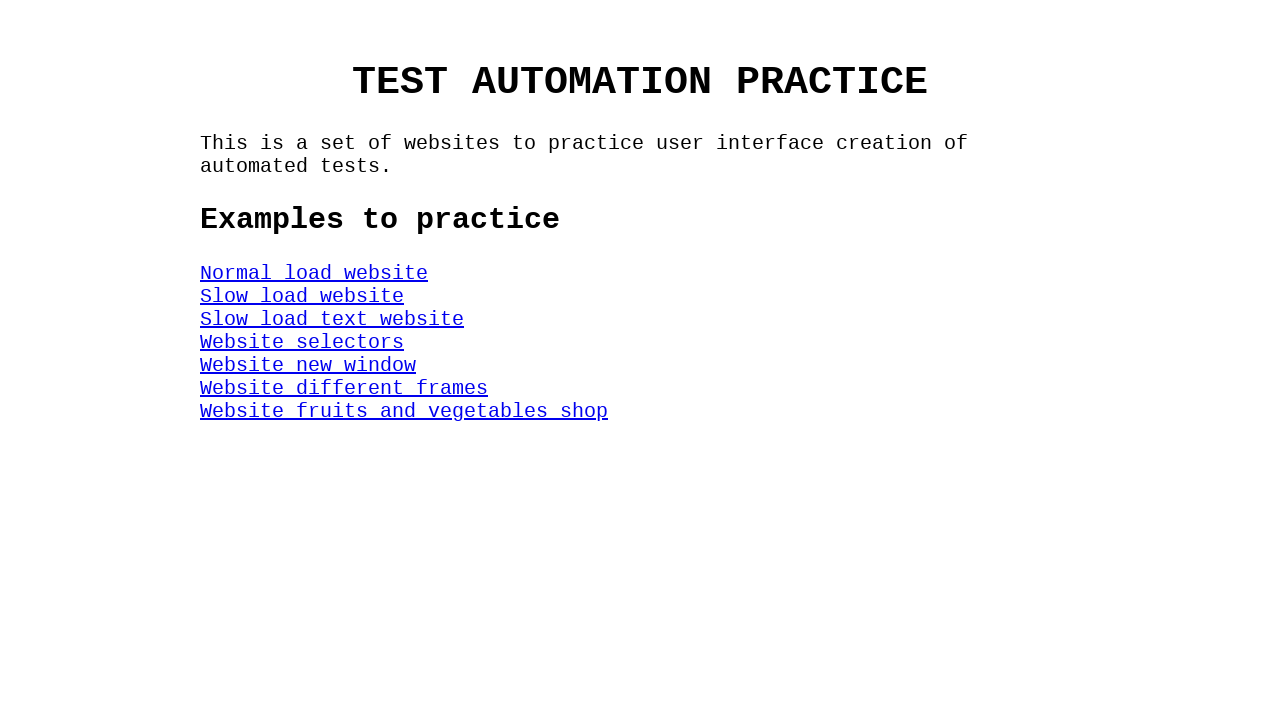

Clicked on the Slow Speed Text Web link at (332, 319) on #SlowSpeedTextWeb
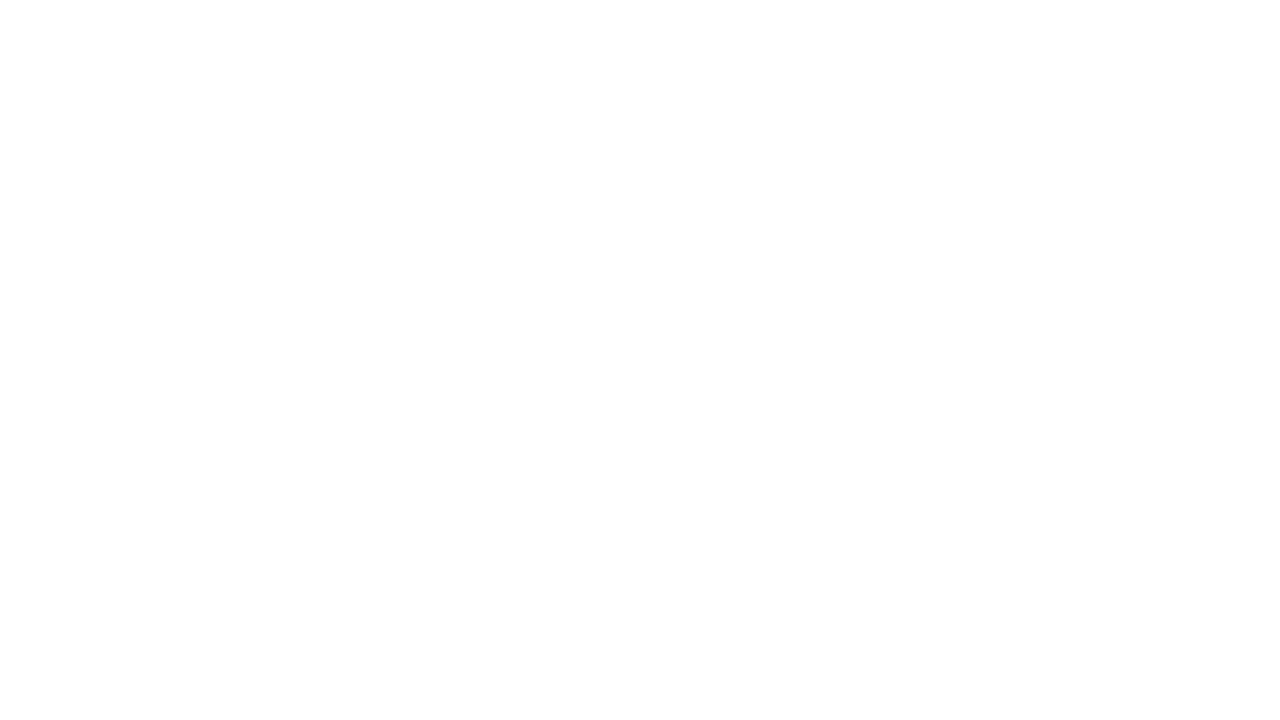

Title element loaded after waiting
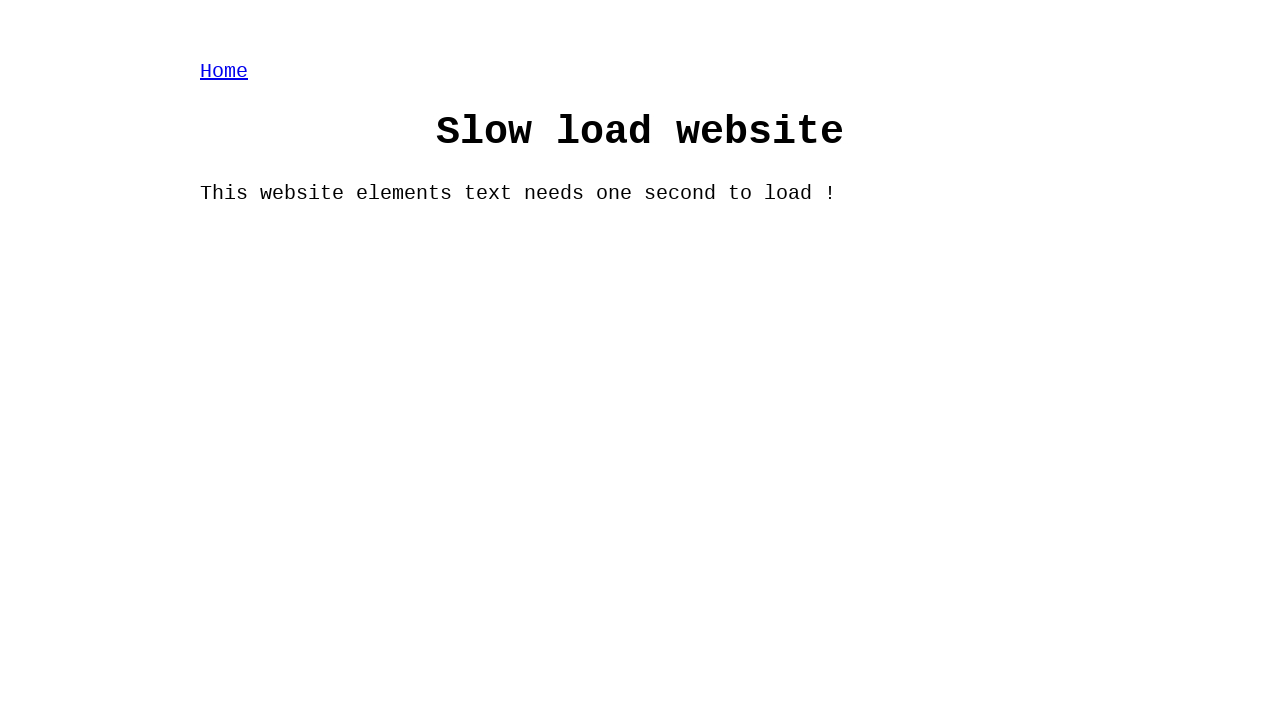

Located the title element
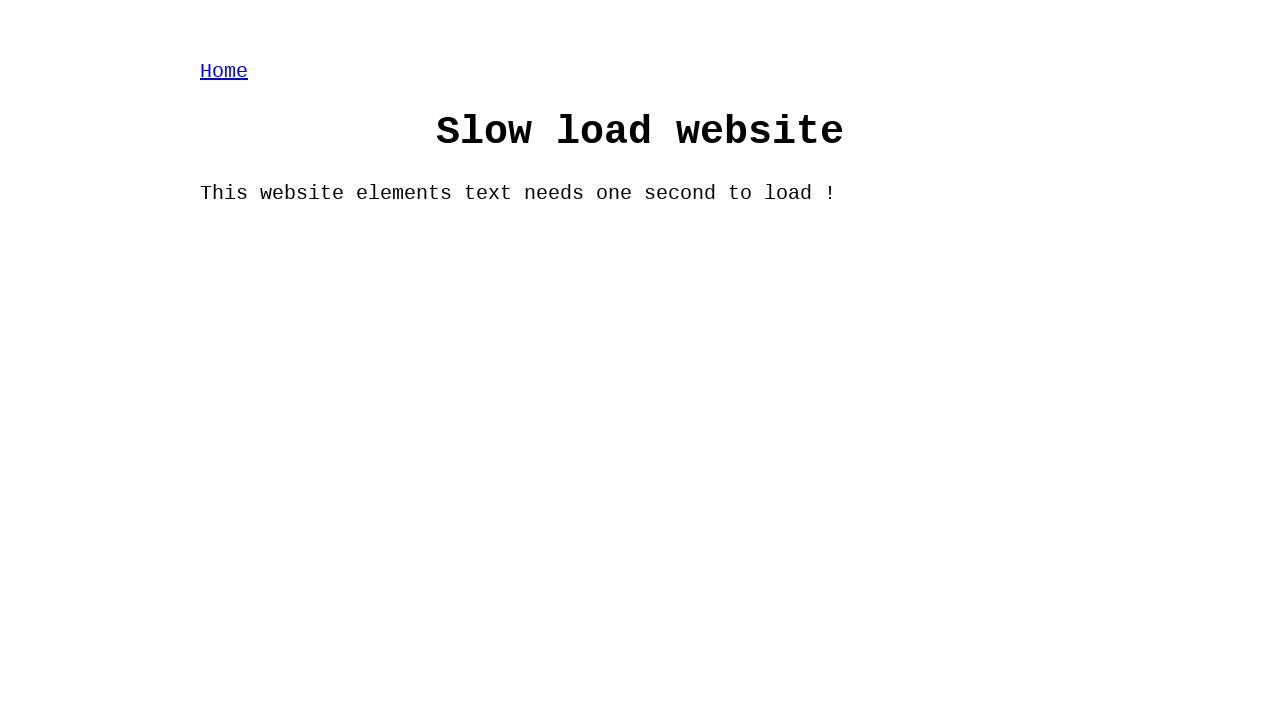

Verified title text content is 'Slow load website'
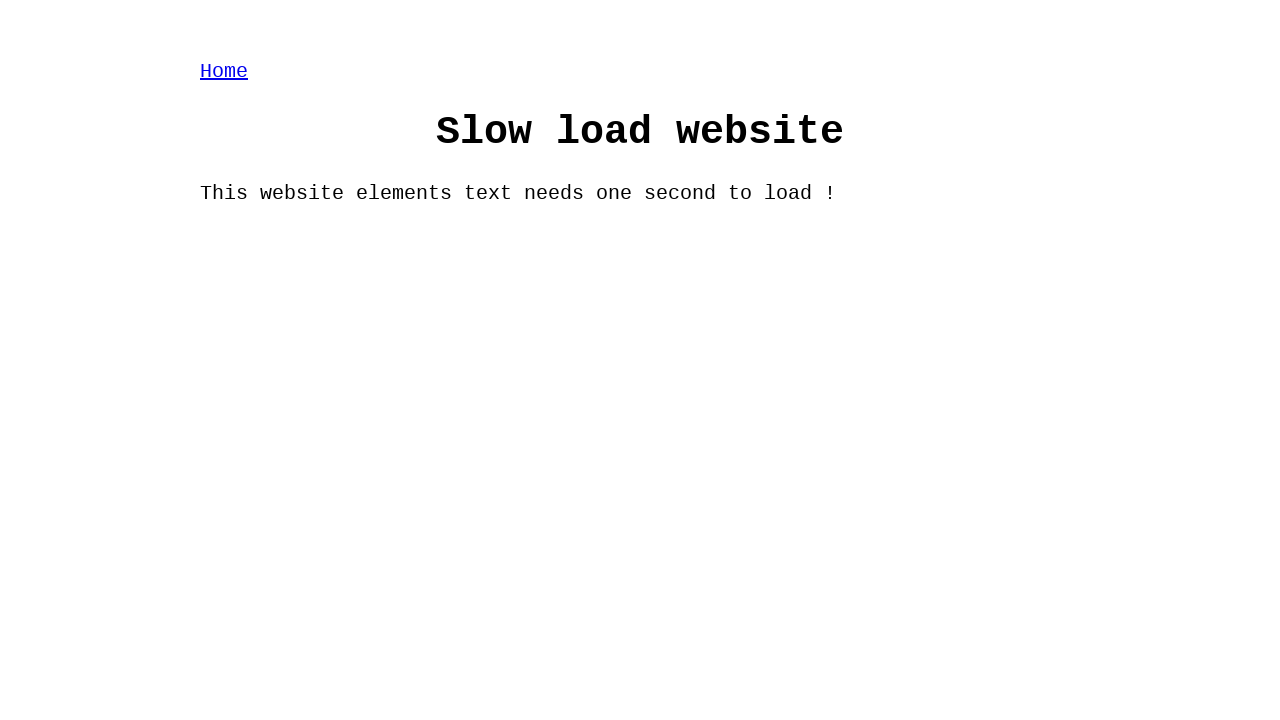

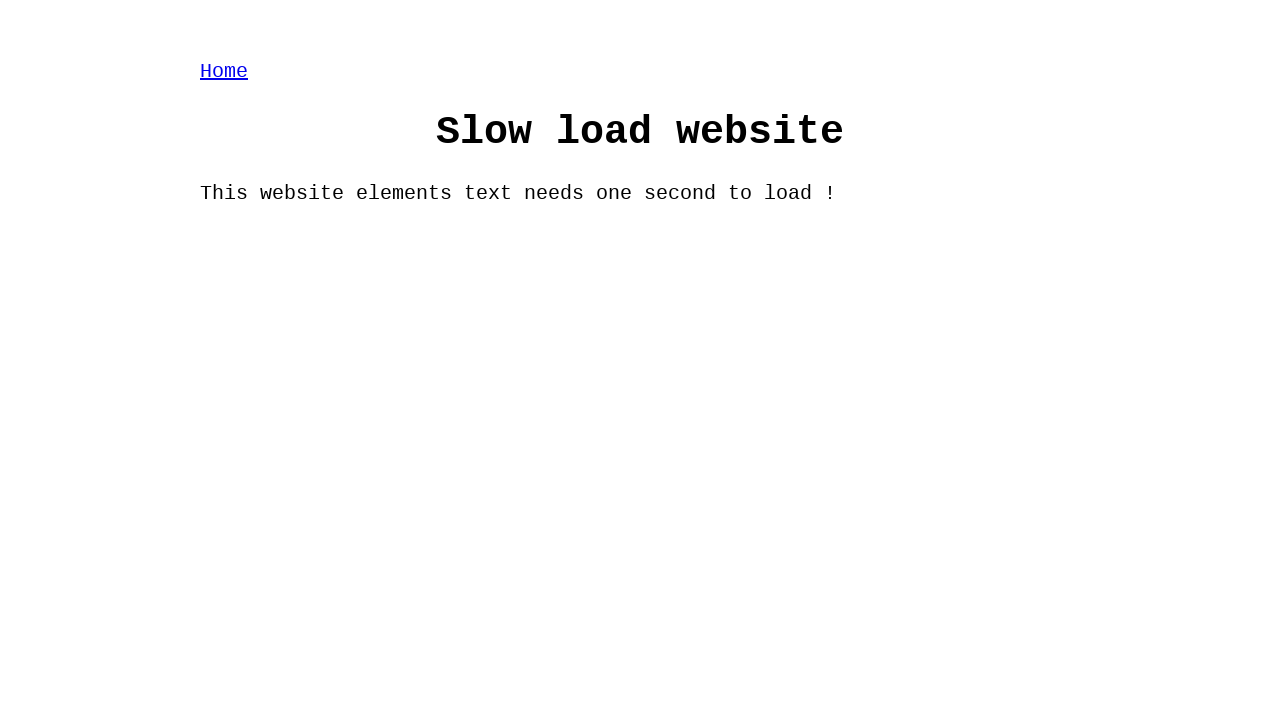